Tests dynamic controls by removing and adding a checkbox element, verifying the status messages appear

Starting URL: https://the-internet.herokuapp.com/dynamic_controls

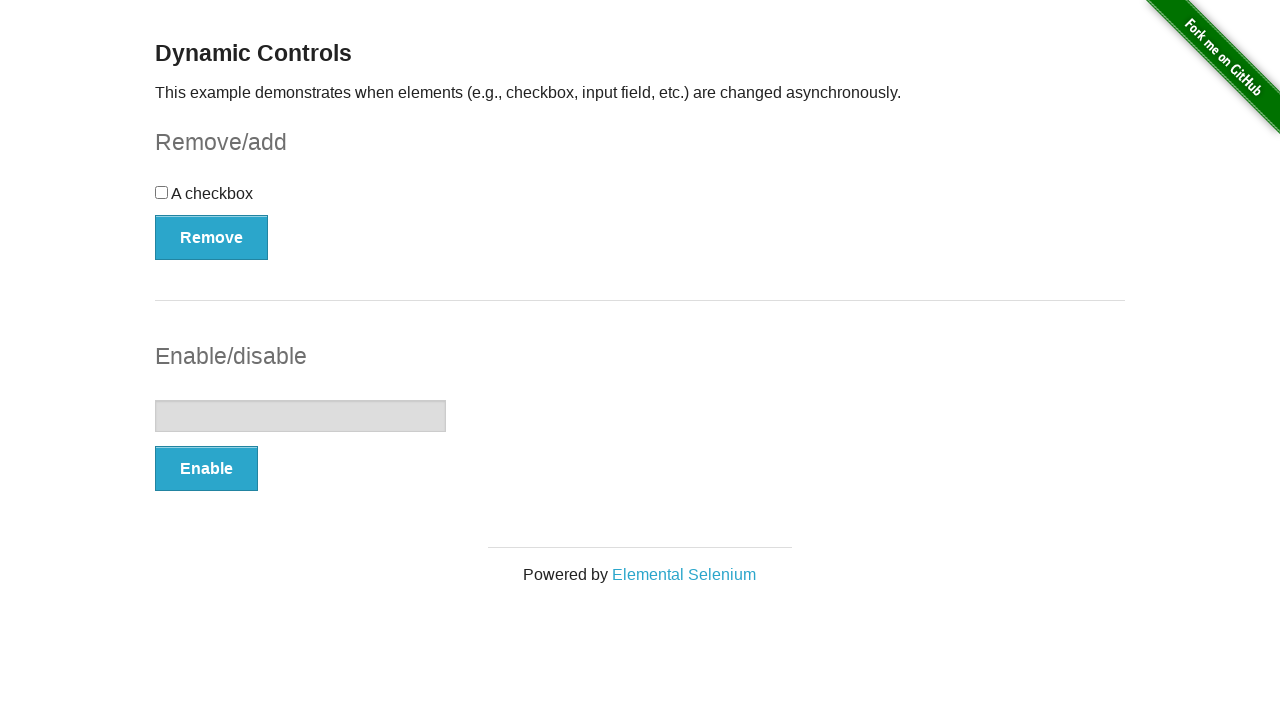

Clicked Remove button to remove checkbox element at (212, 237) on xpath=//button[text()='Remove']
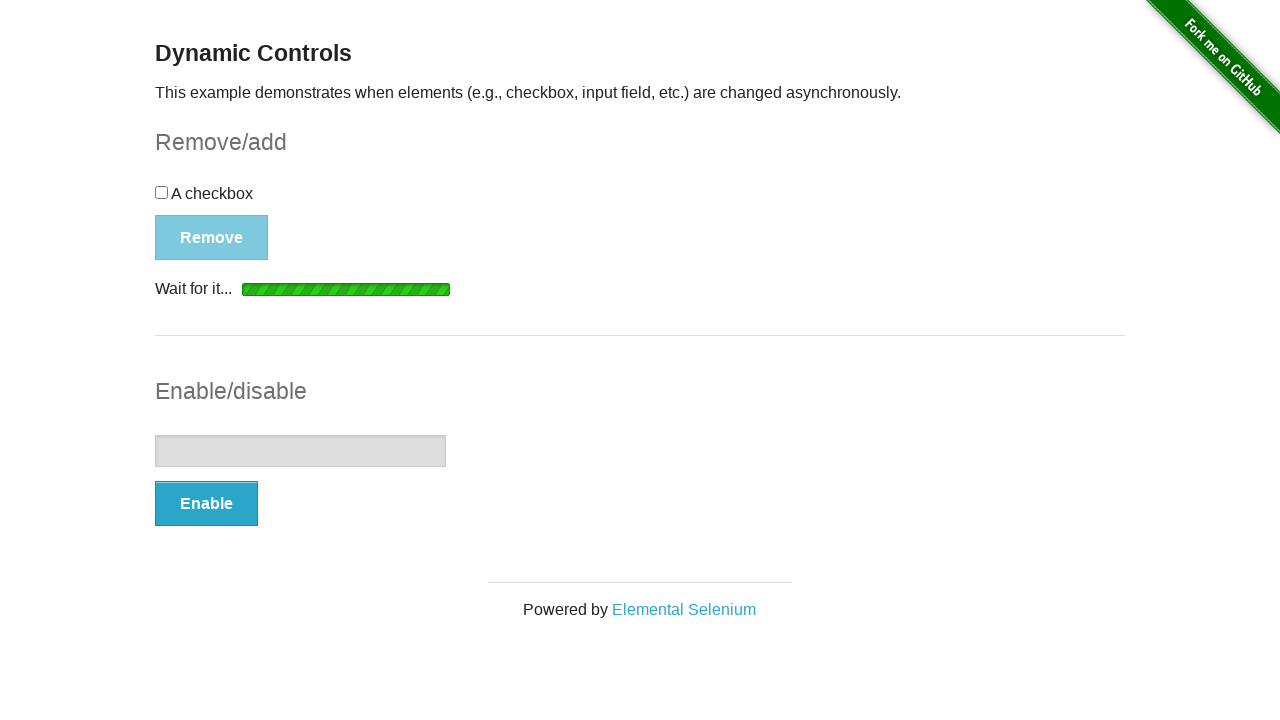

Verified 'It's gone!' status message appeared
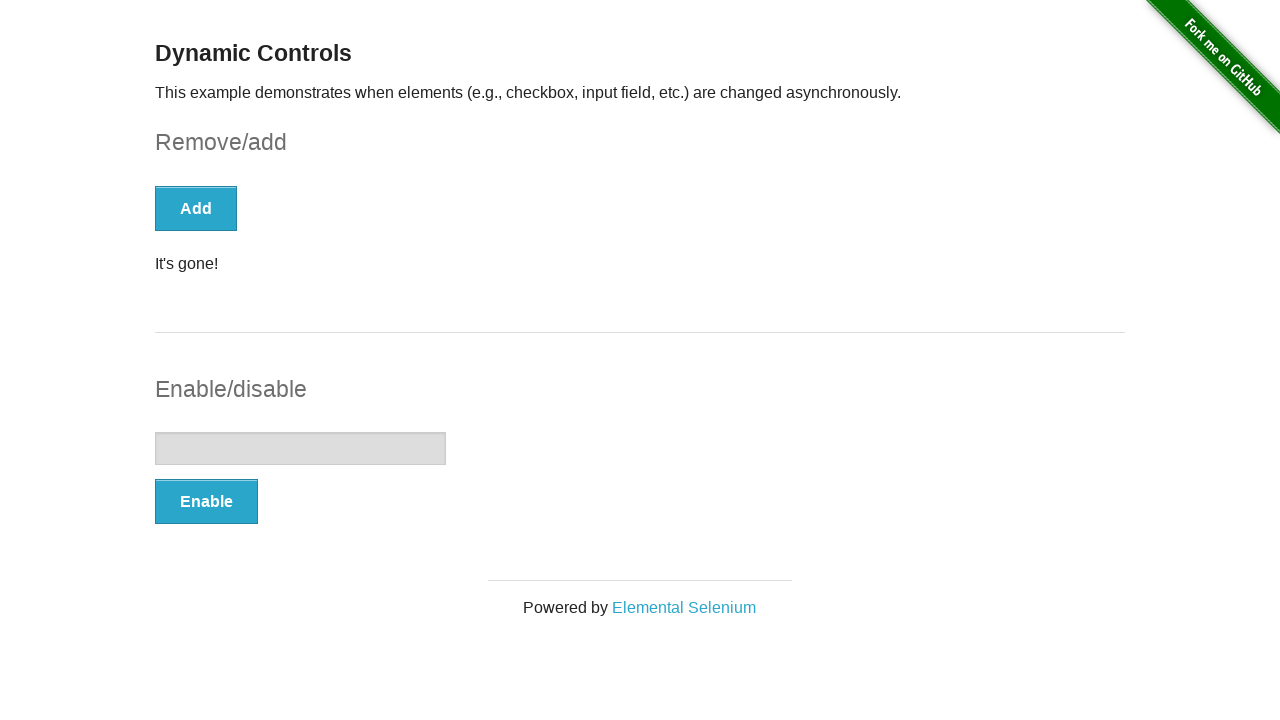

Clicked Add button to restore checkbox element at (196, 208) on xpath=//button[@onclick='swapCheckbox()']
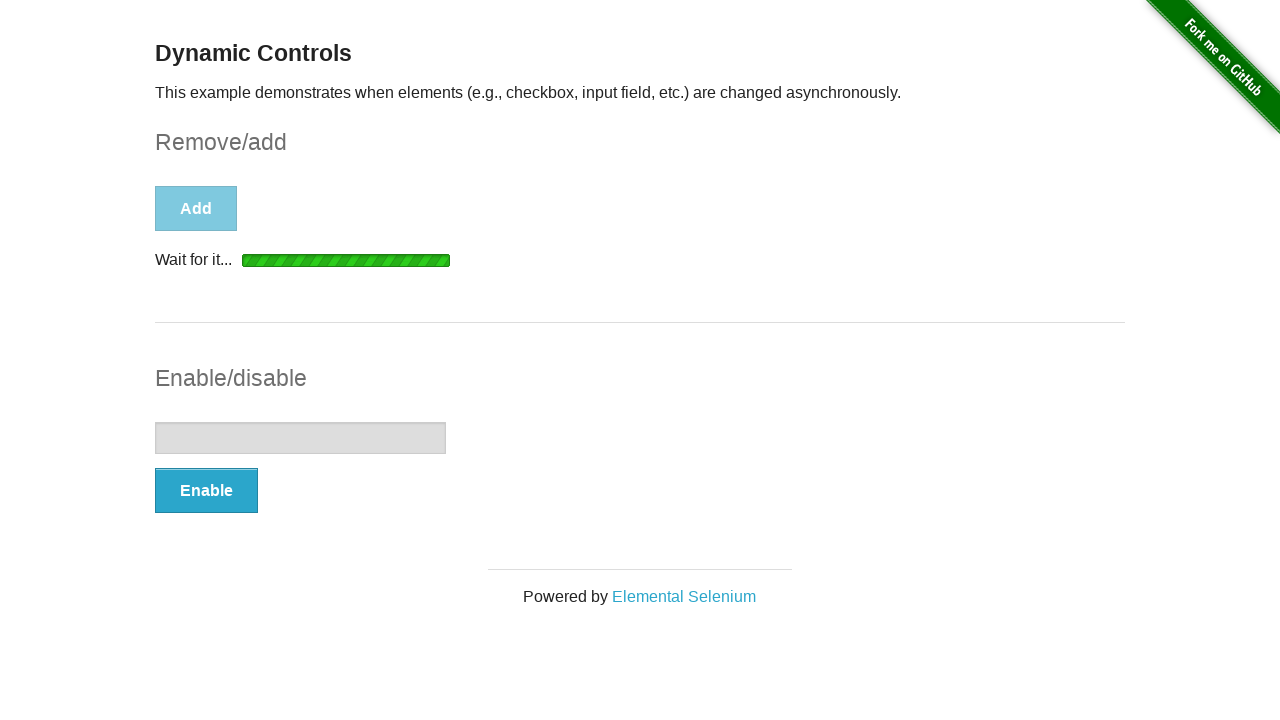

Verified 'It's back!' status message appeared
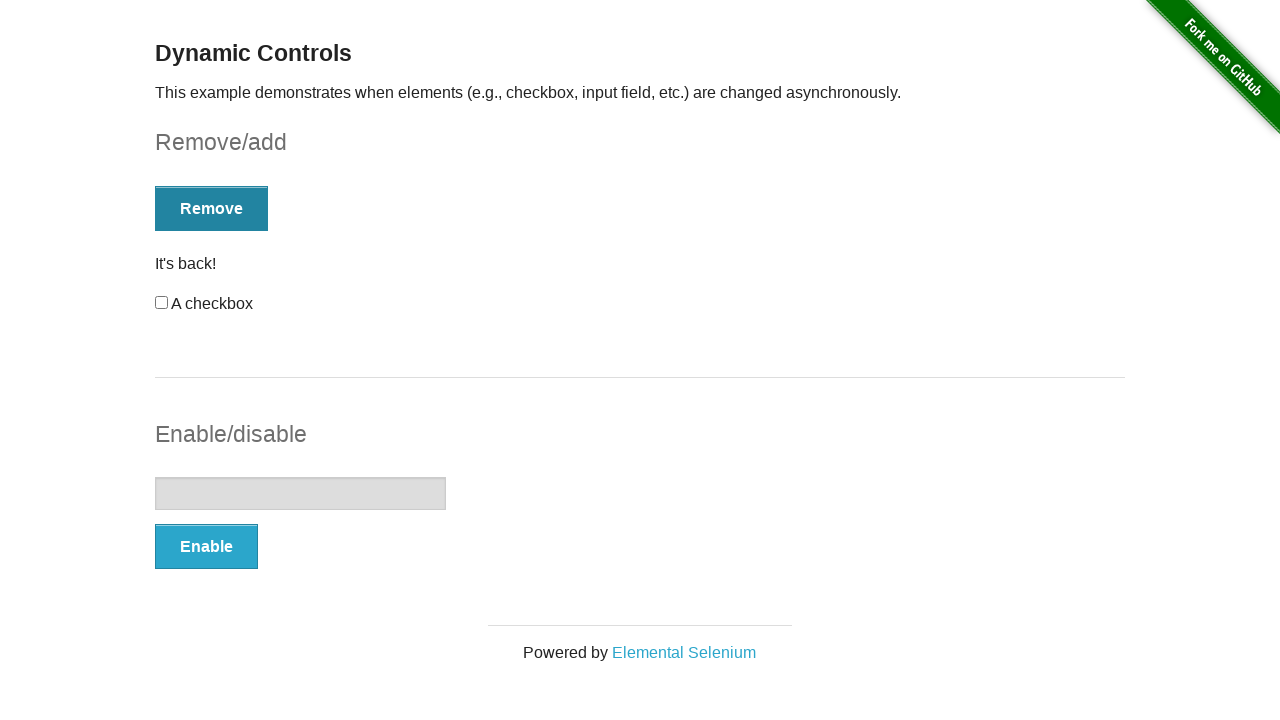

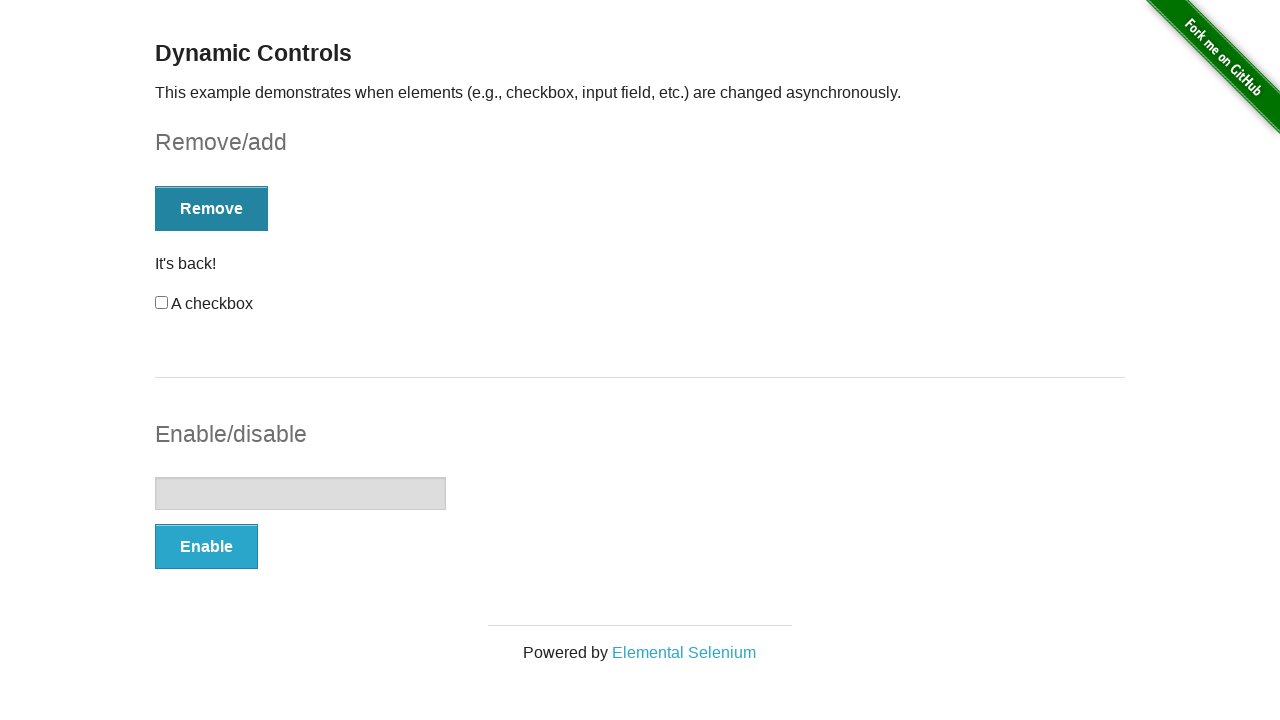